Tests interaction with dynamically added checkboxes that appear after page load

Starting URL: https://osstep.github.io/action_check

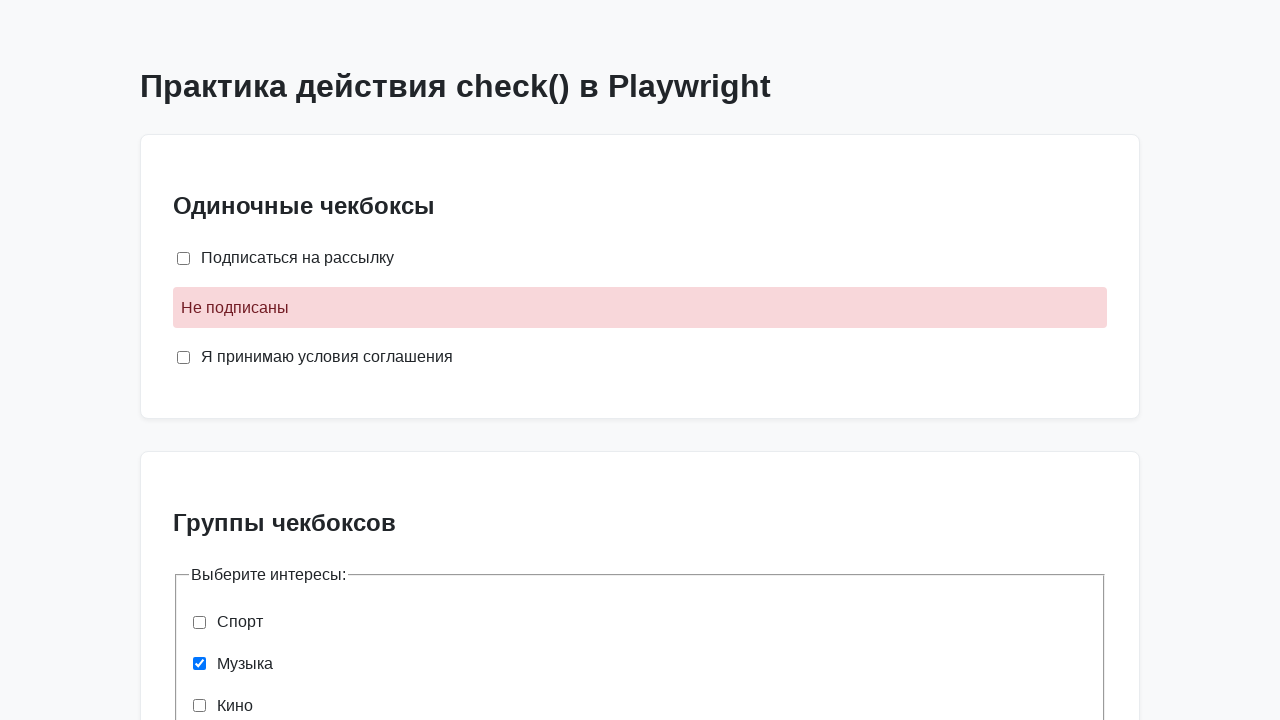

Located first dynamic checkbox 'Динамический чекбокс 1'
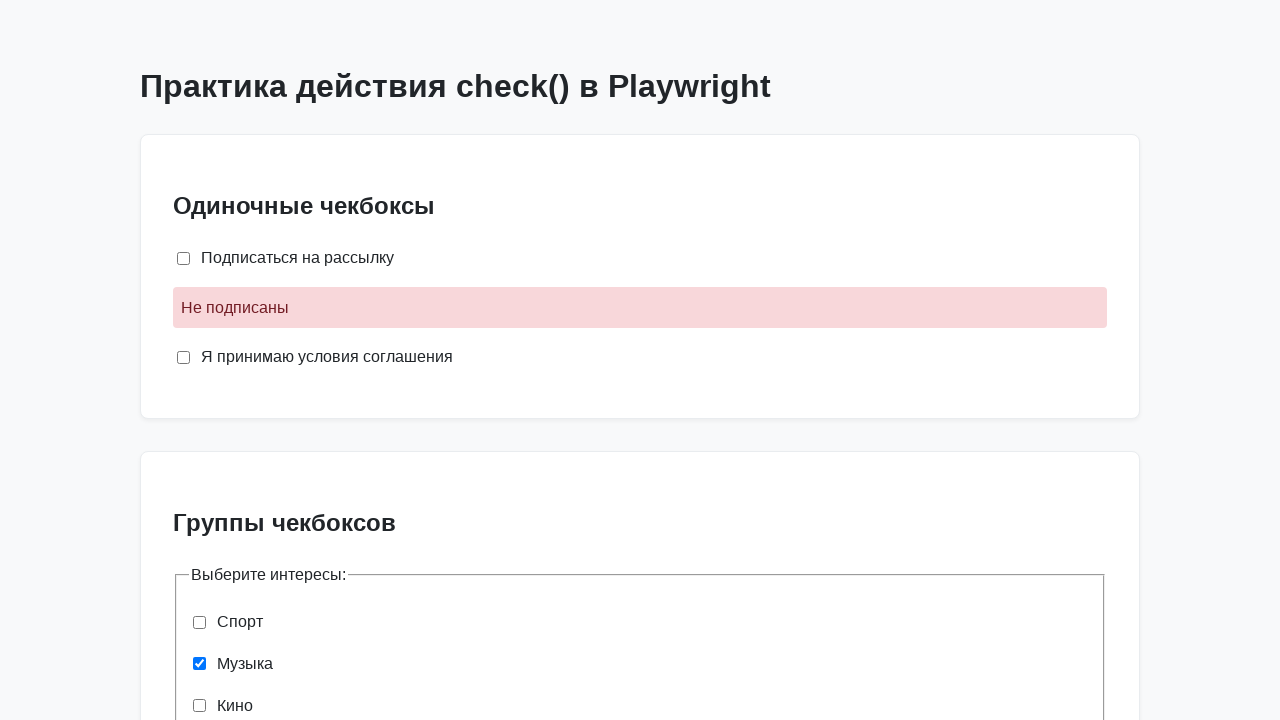

Located second dynamic checkbox 'Динамический чекбокс 2'
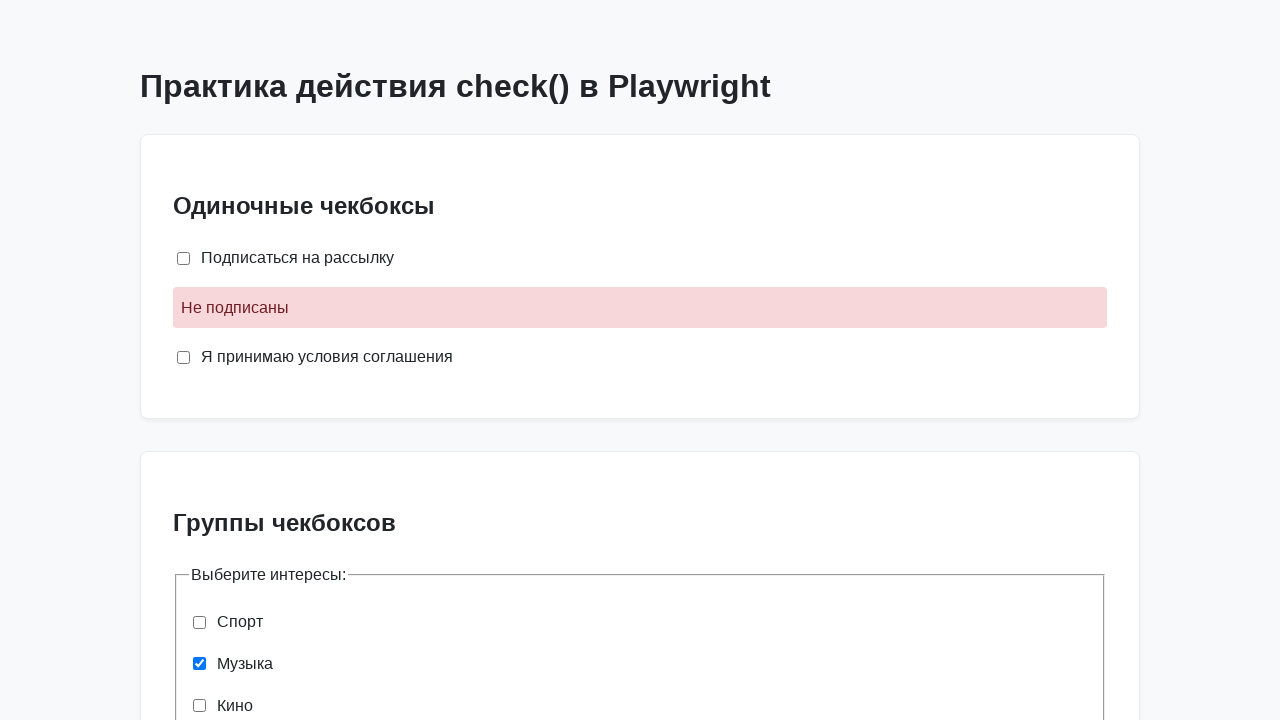

First dynamic checkbox became visible
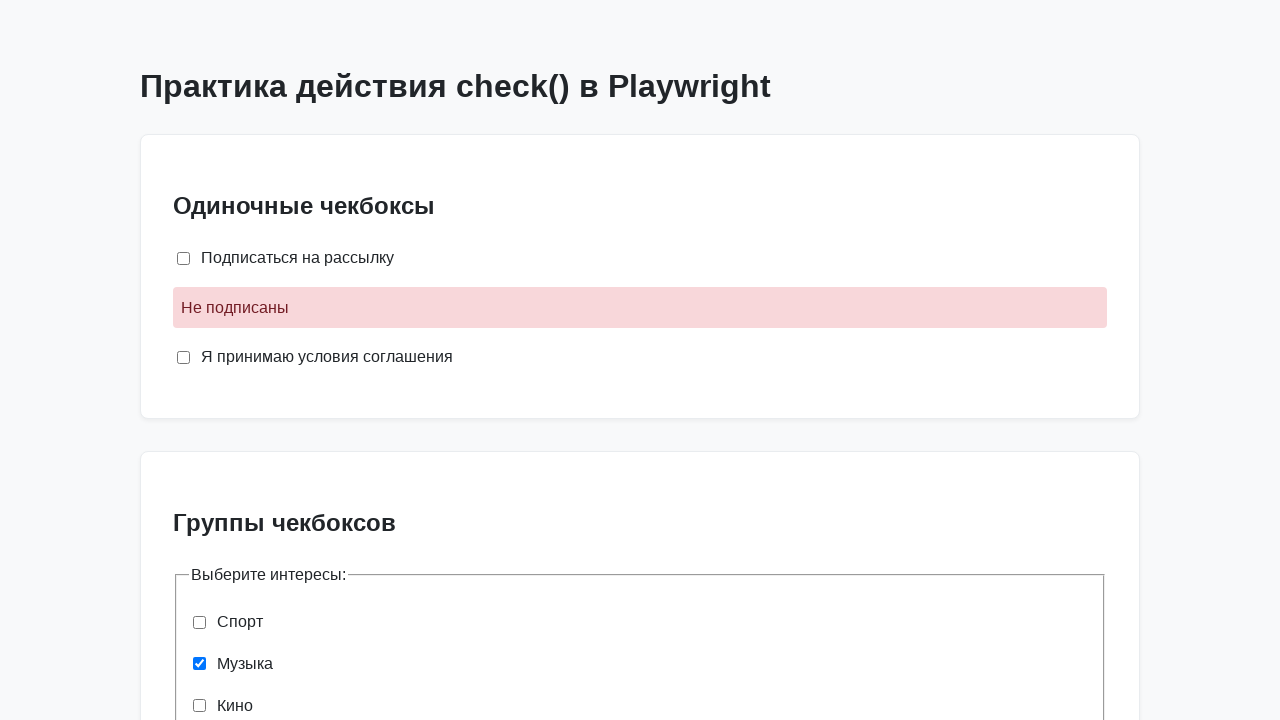

Checked the first dynamic checkbox at (200, 529) on internal:label="\u0414\u0438\u043d\u0430\u043c\u0438\u0447\u0435\u0441\u043a\u04
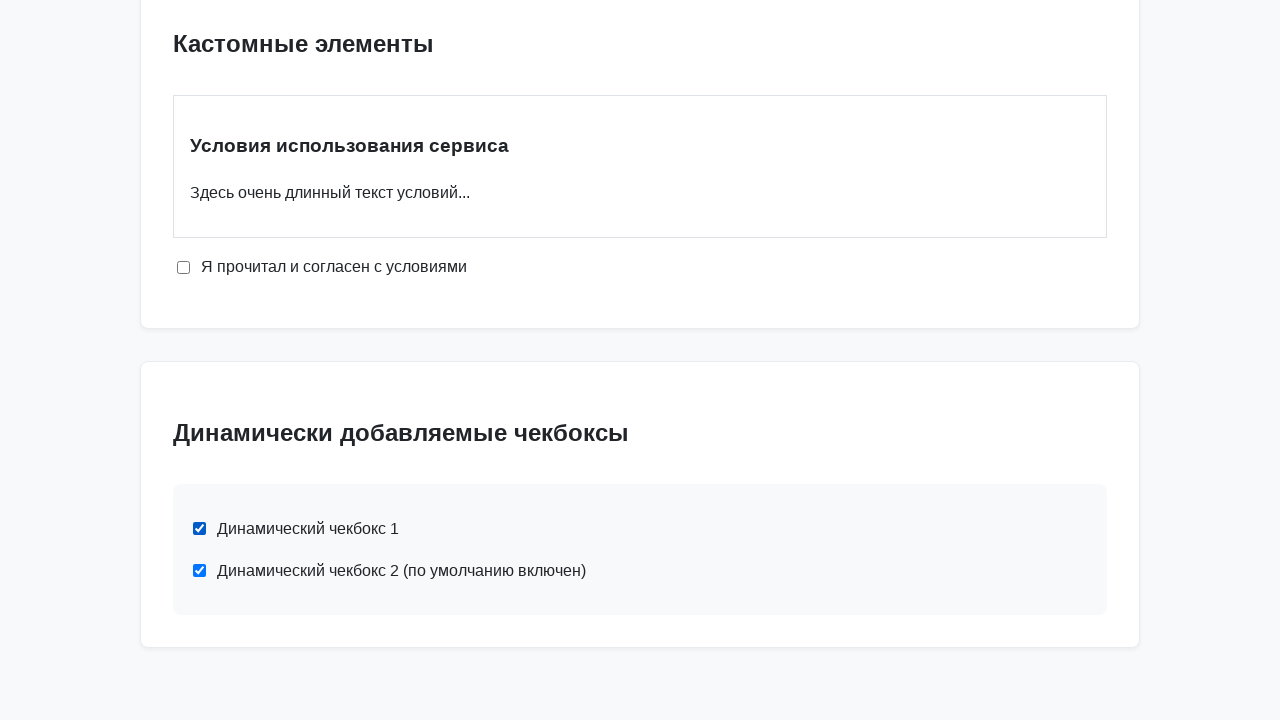

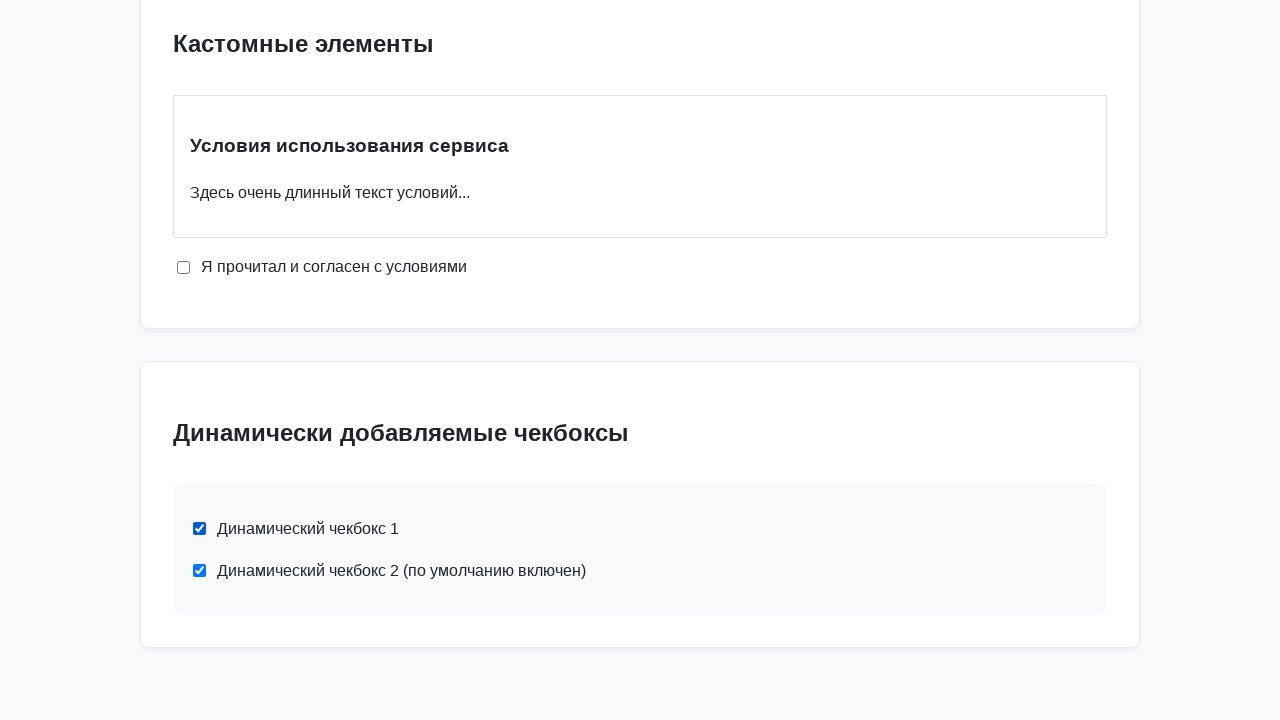